Tests injecting jQuery Growl library into a page and displaying various notification messages (plain, error, notice, warning) using JavaScript execution.

Starting URL: http://the-internet.herokuapp.com

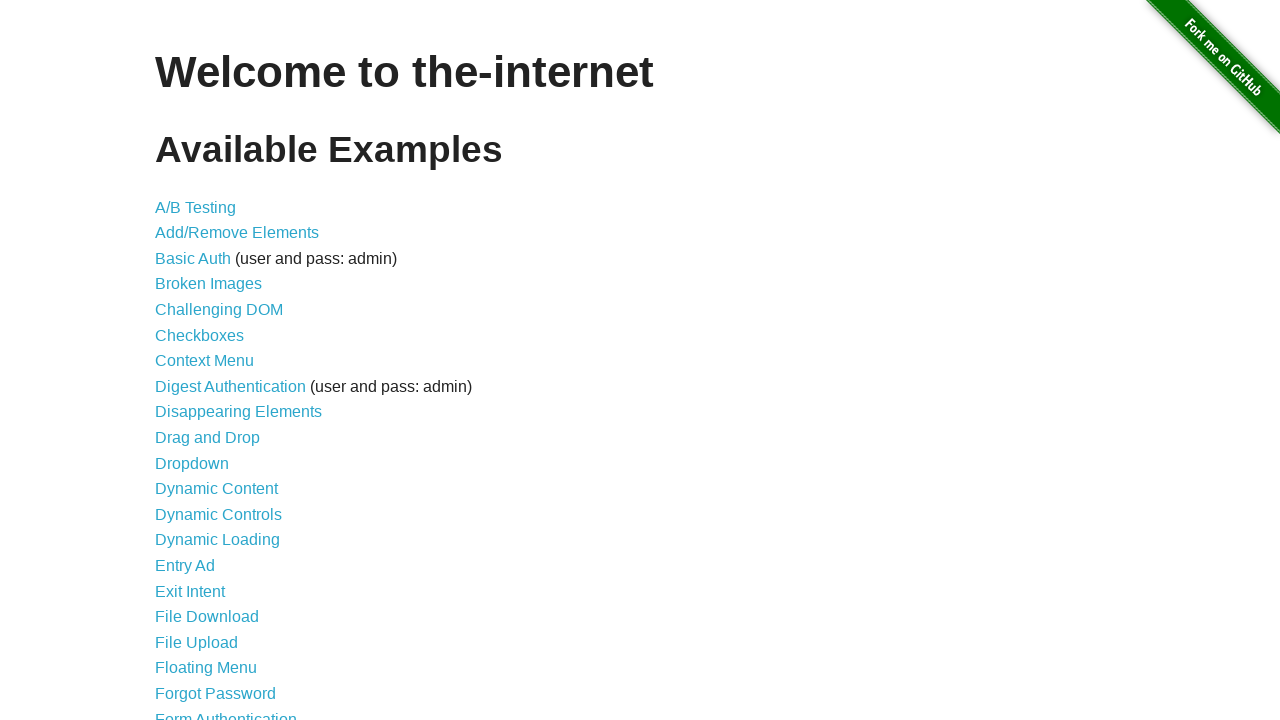

Checked for jQuery and added it to the page if missing
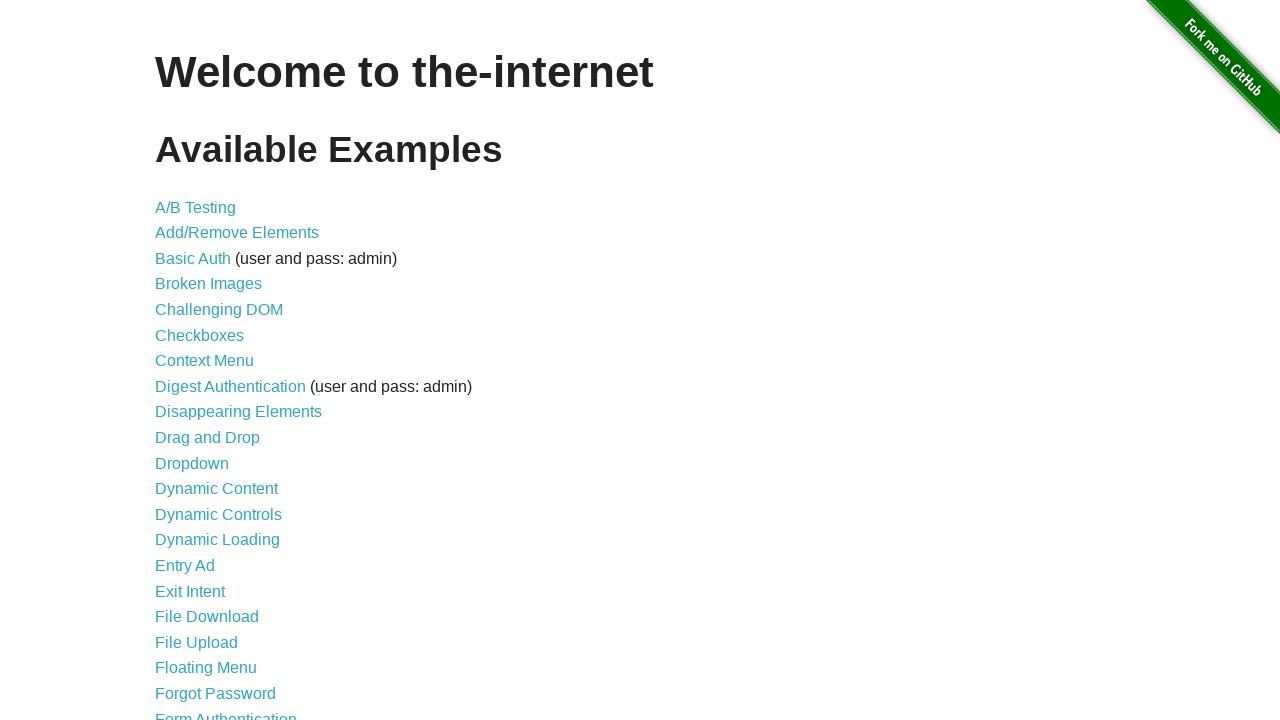

Waited for jQuery library to load
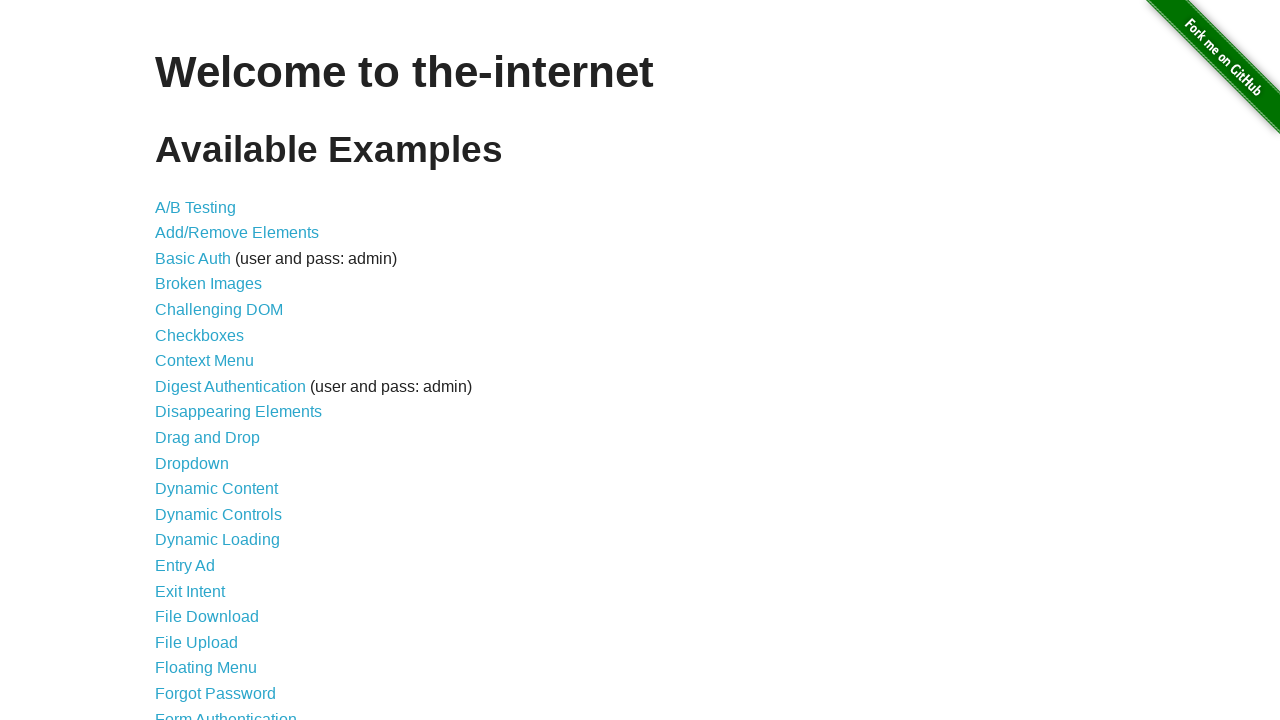

Injected jQuery Growl library into the page
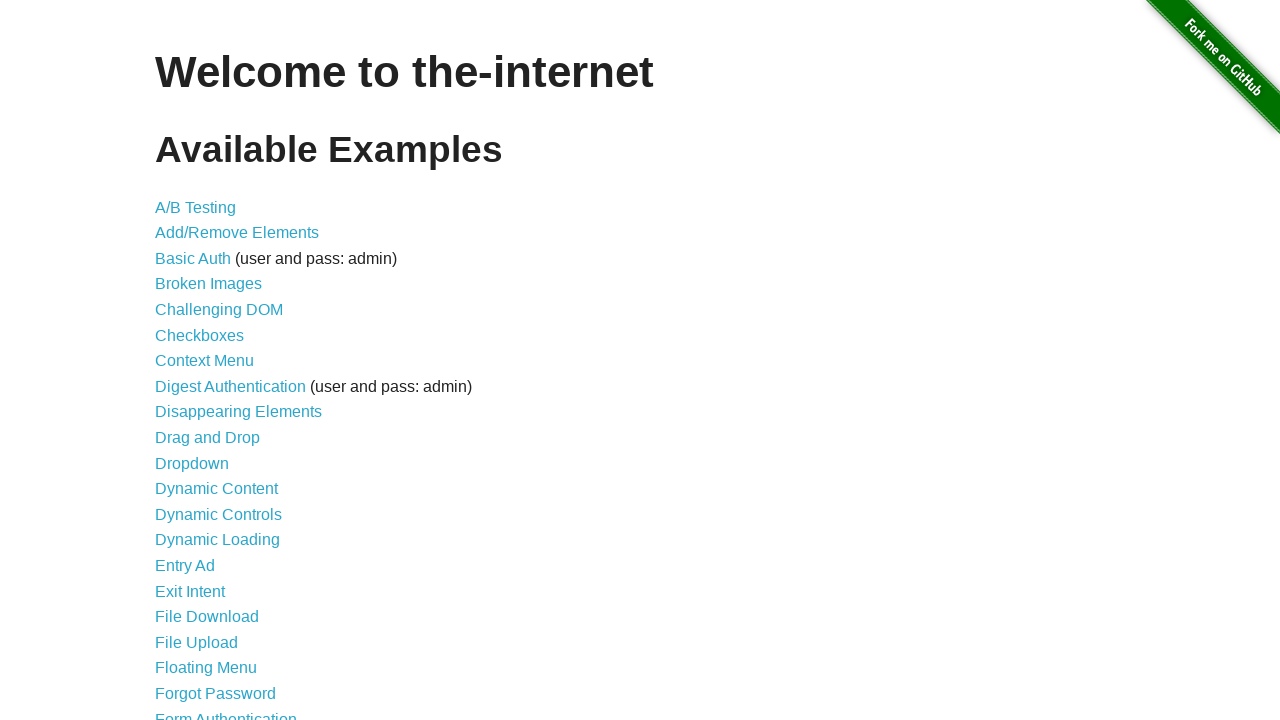

Added jQuery Growl CSS stylesheet to the page
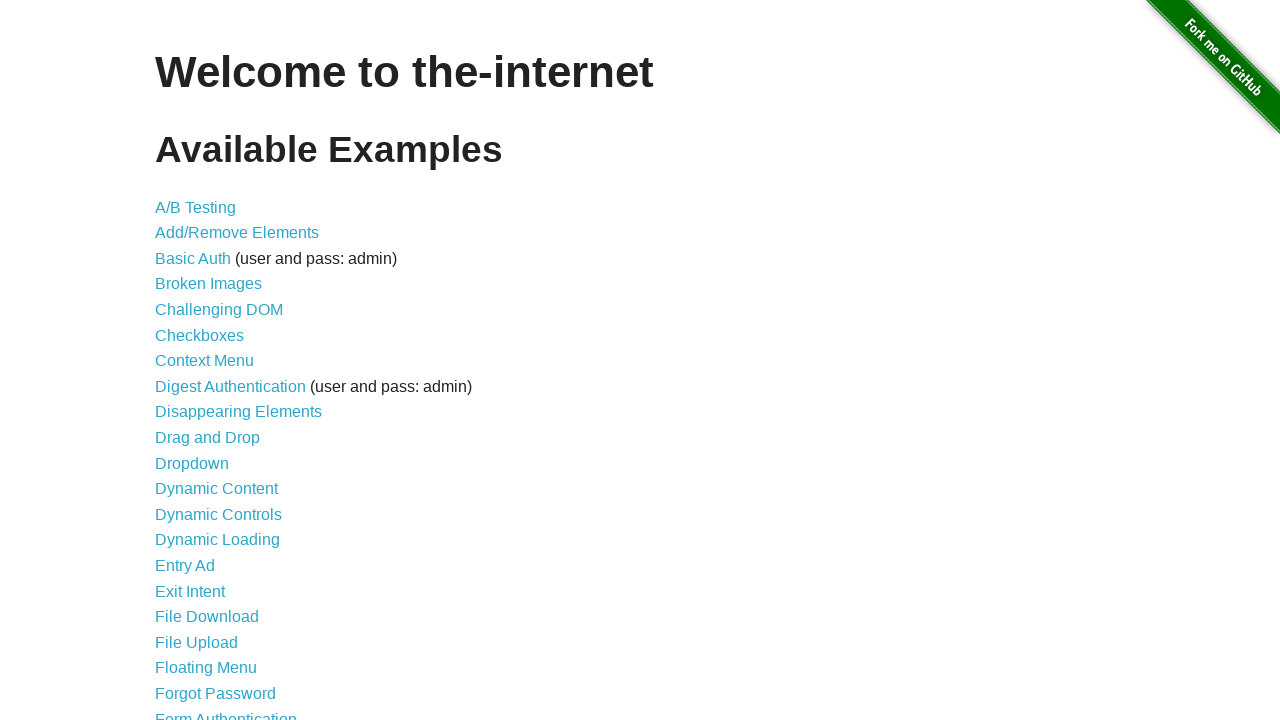

Waited for jQuery Growl library to be available
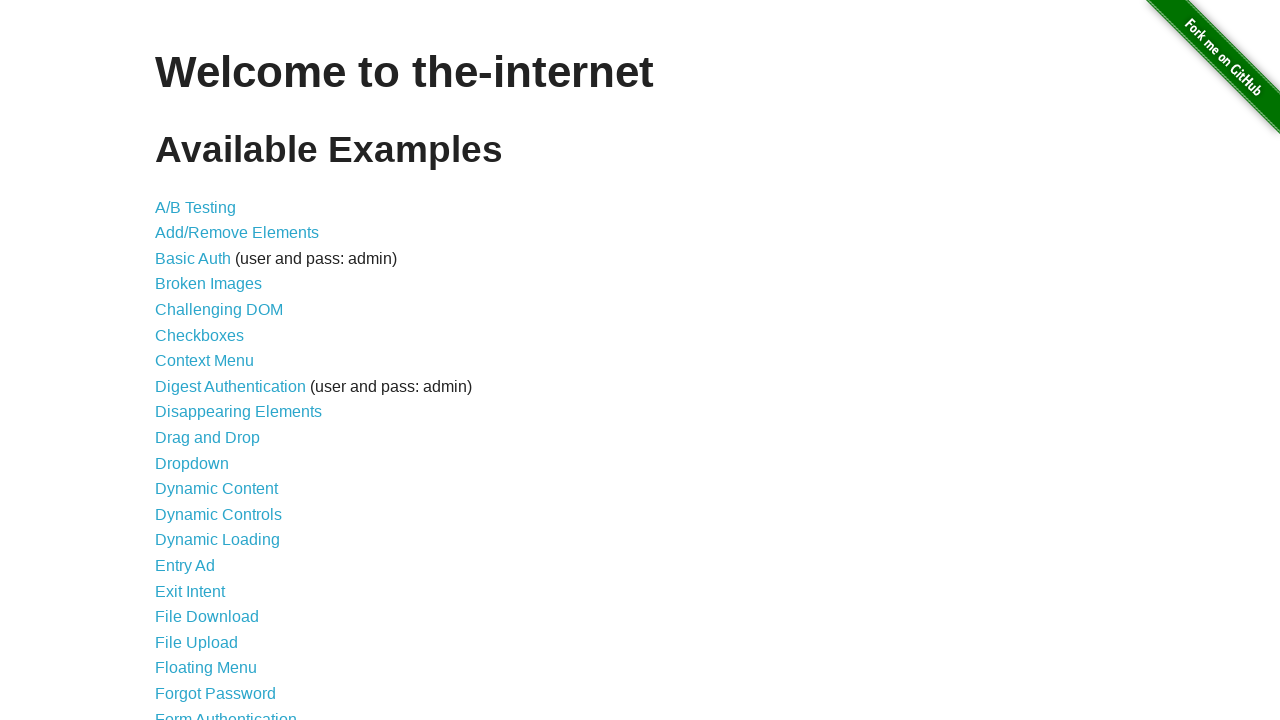

Displayed plain notification: GET /
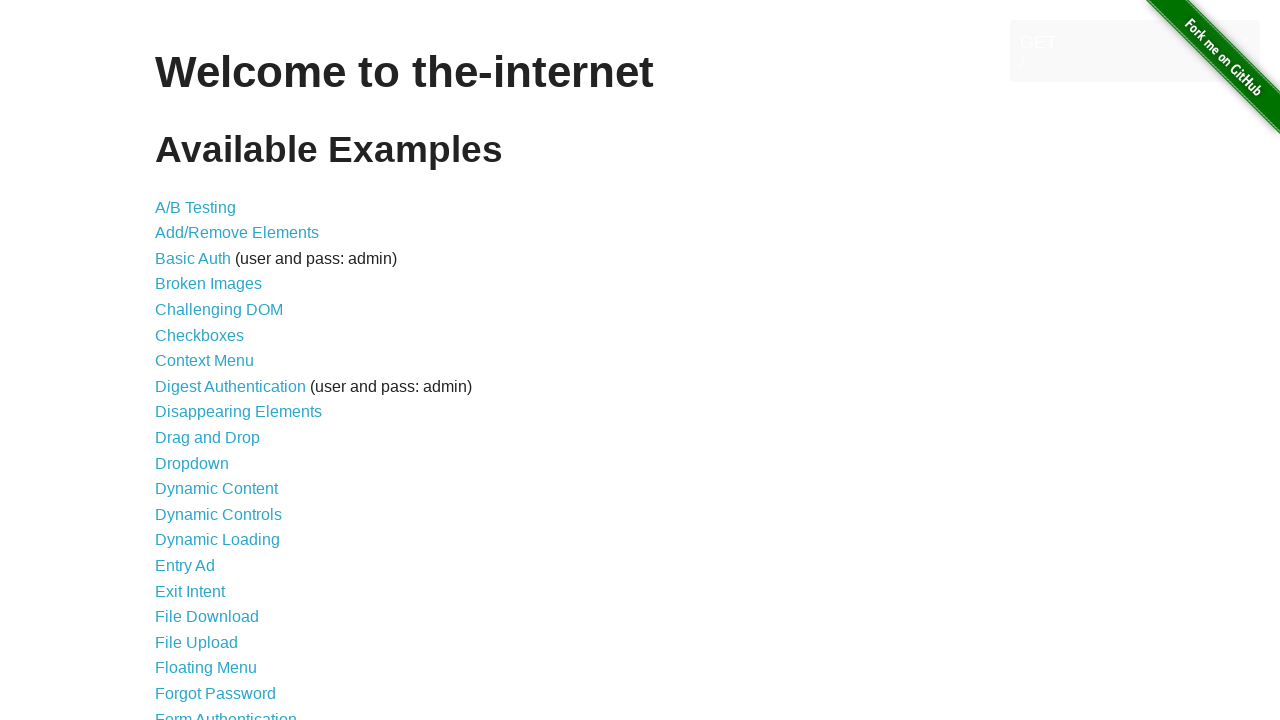

Displayed error notification
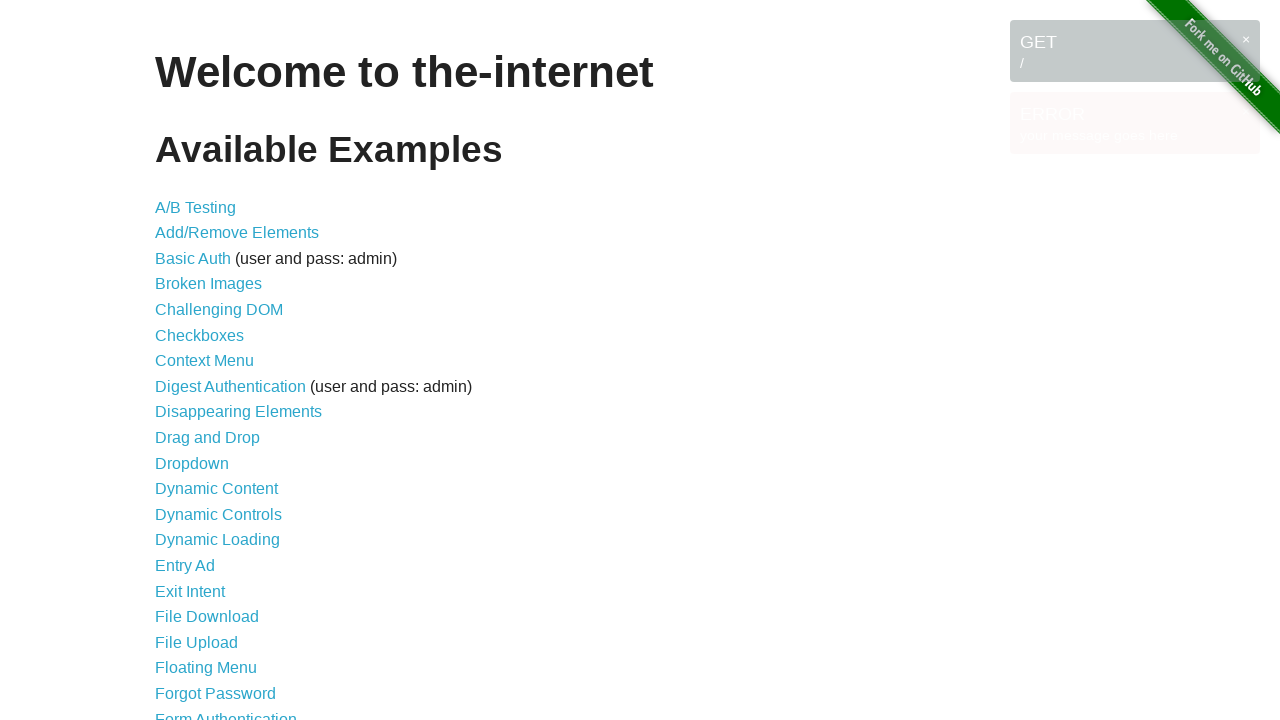

Displayed notice notification
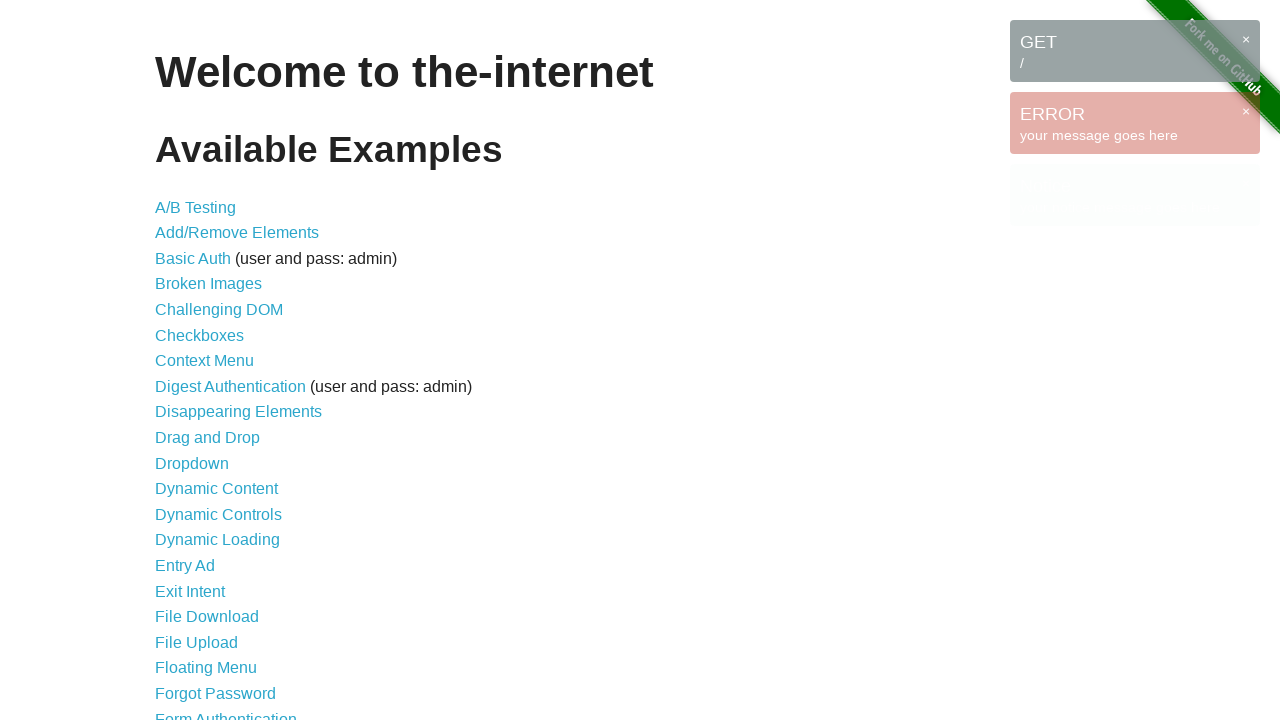

Displayed warning notification
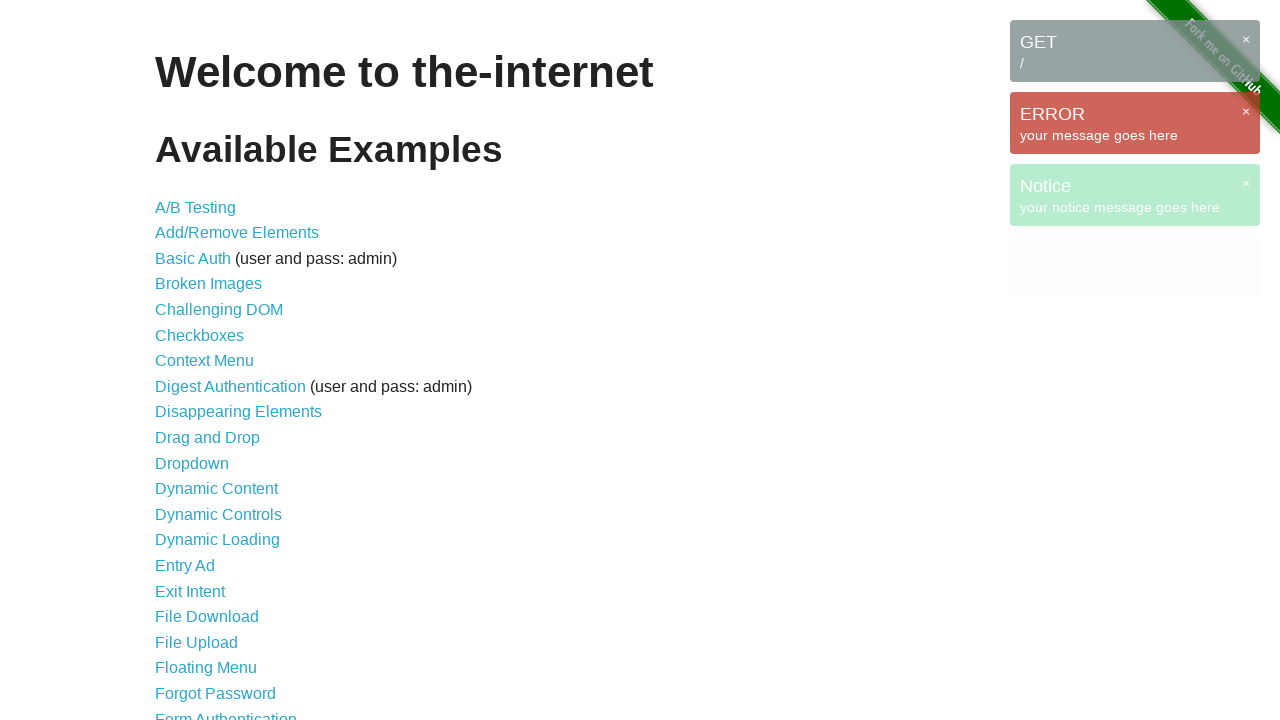

Verified growl notifications are visible on the page
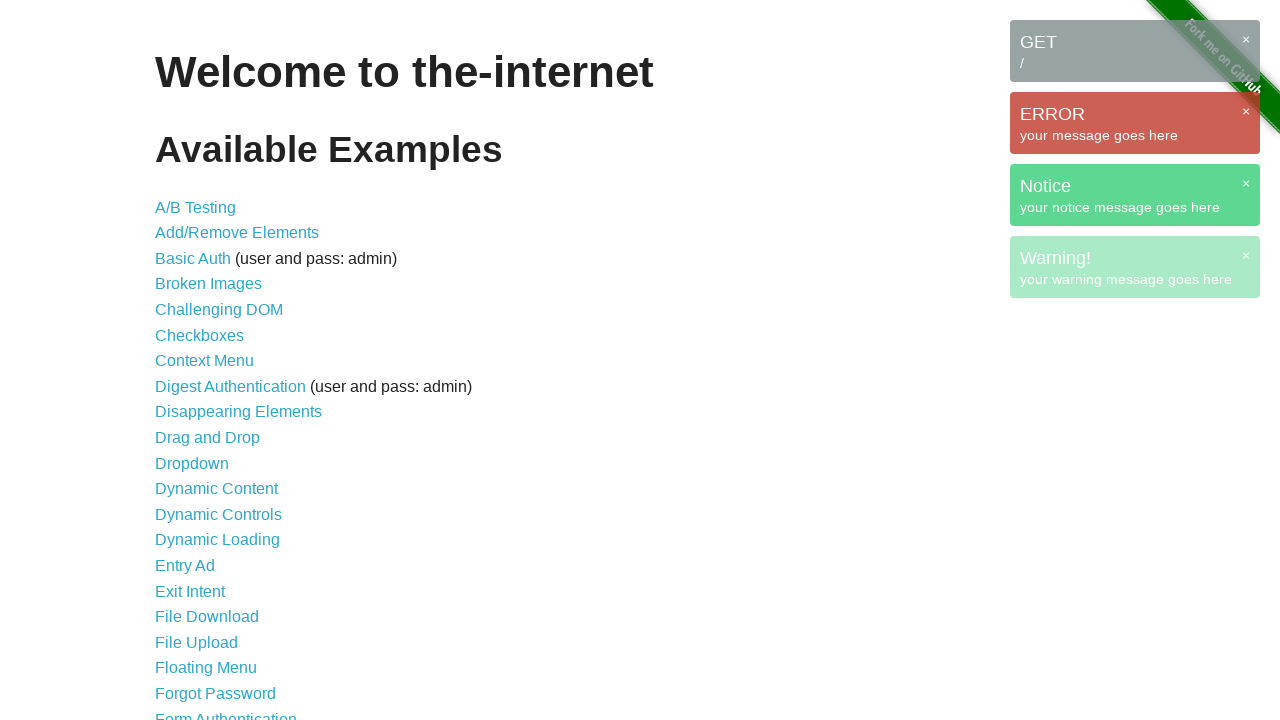

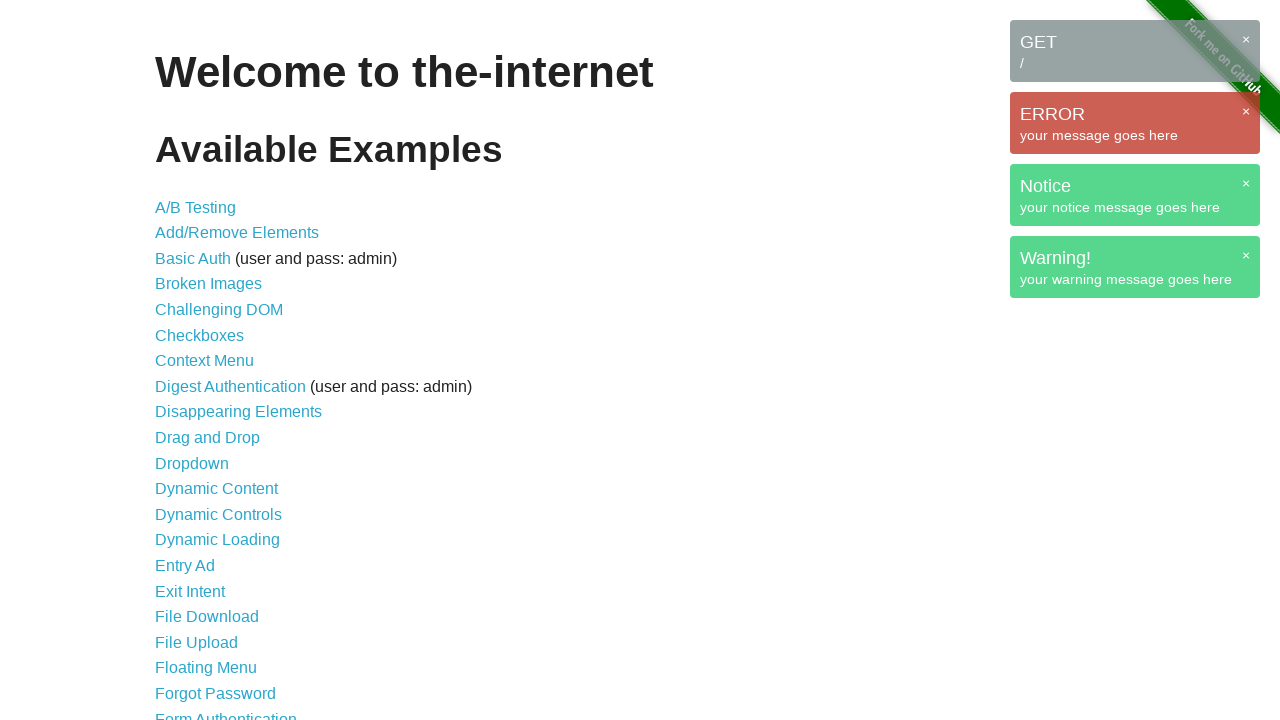